Opens the SpiceJet airline website homepage and verifies it loads successfully.

Starting URL: https://www.spicejet.com

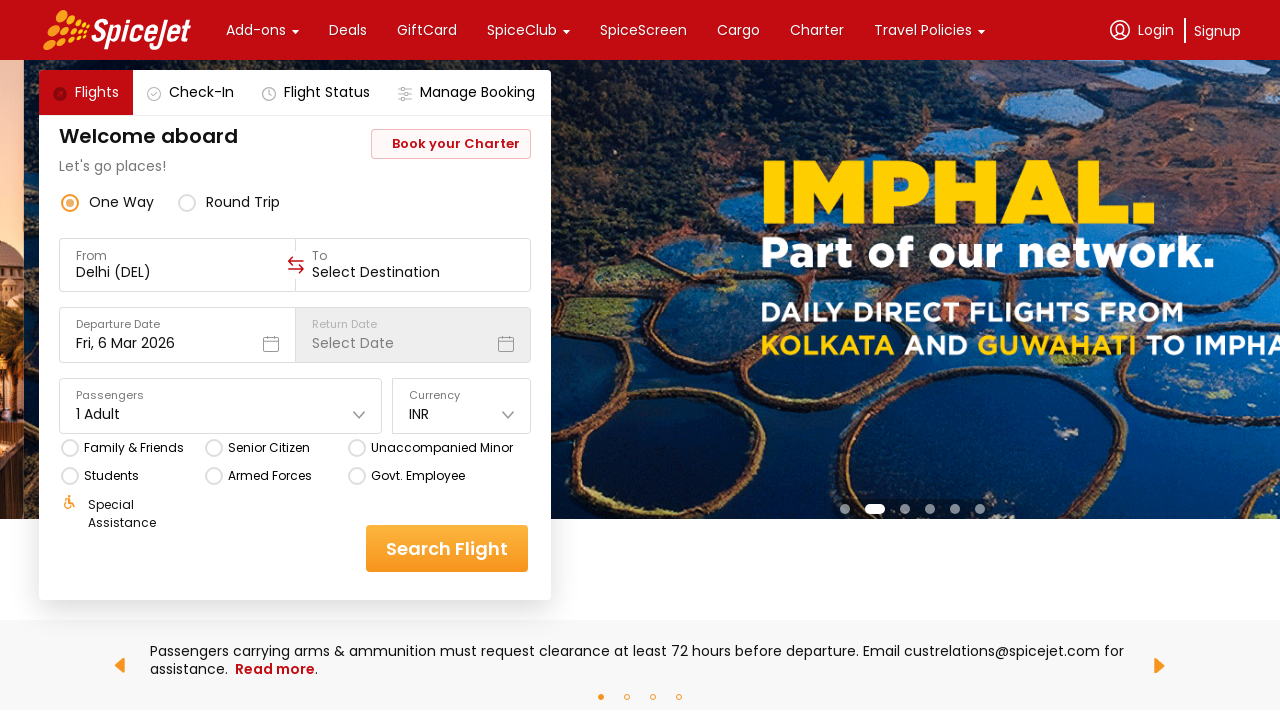

Waited for page DOM content to be loaded
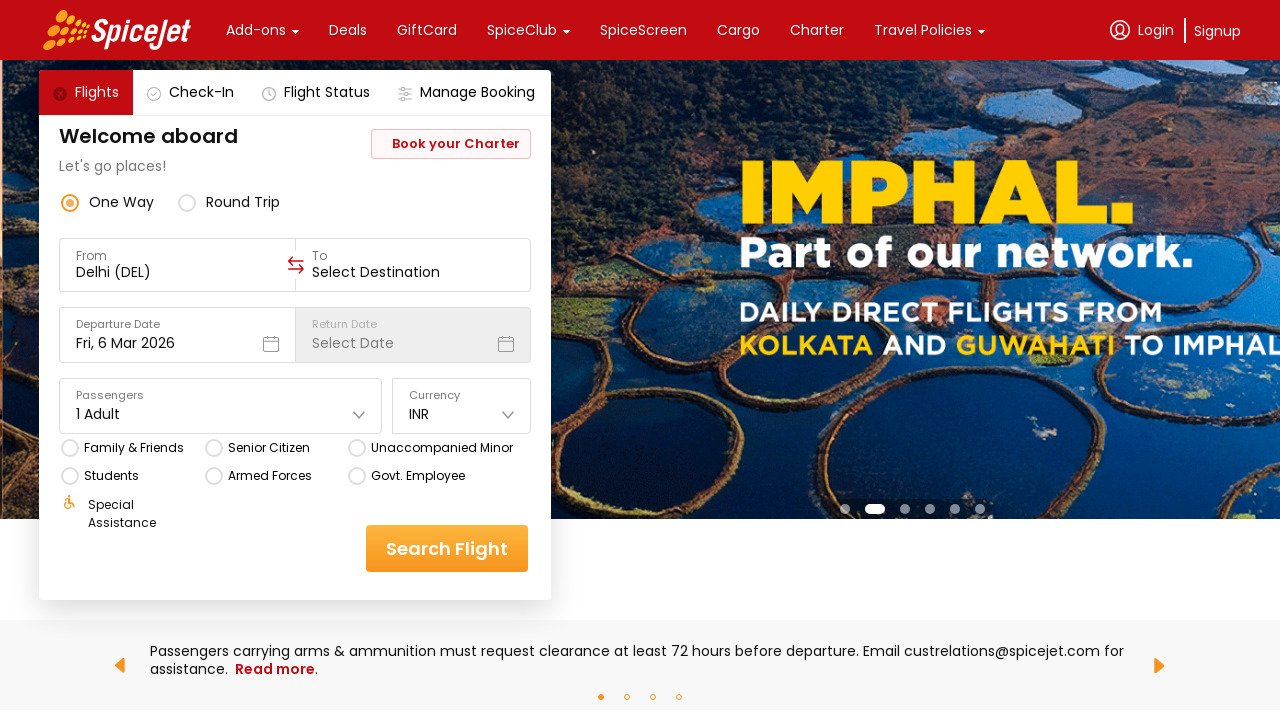

Verified body element is visible on SpiceJet homepage
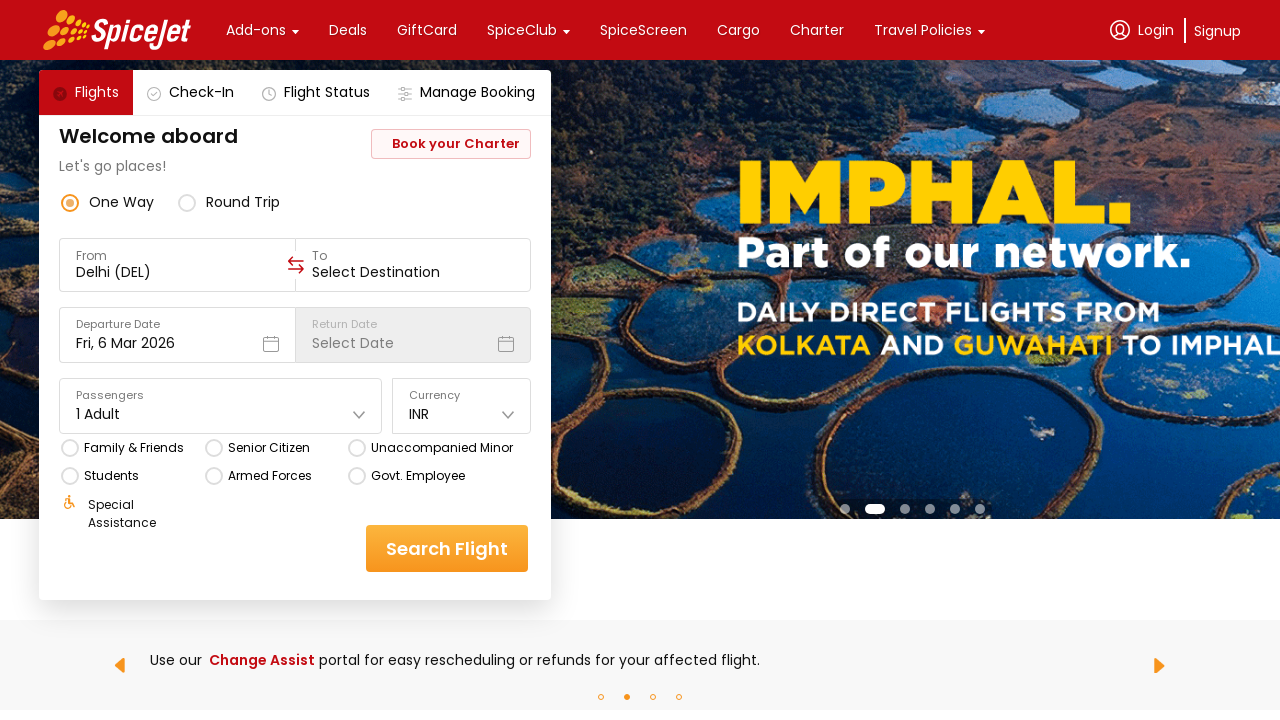

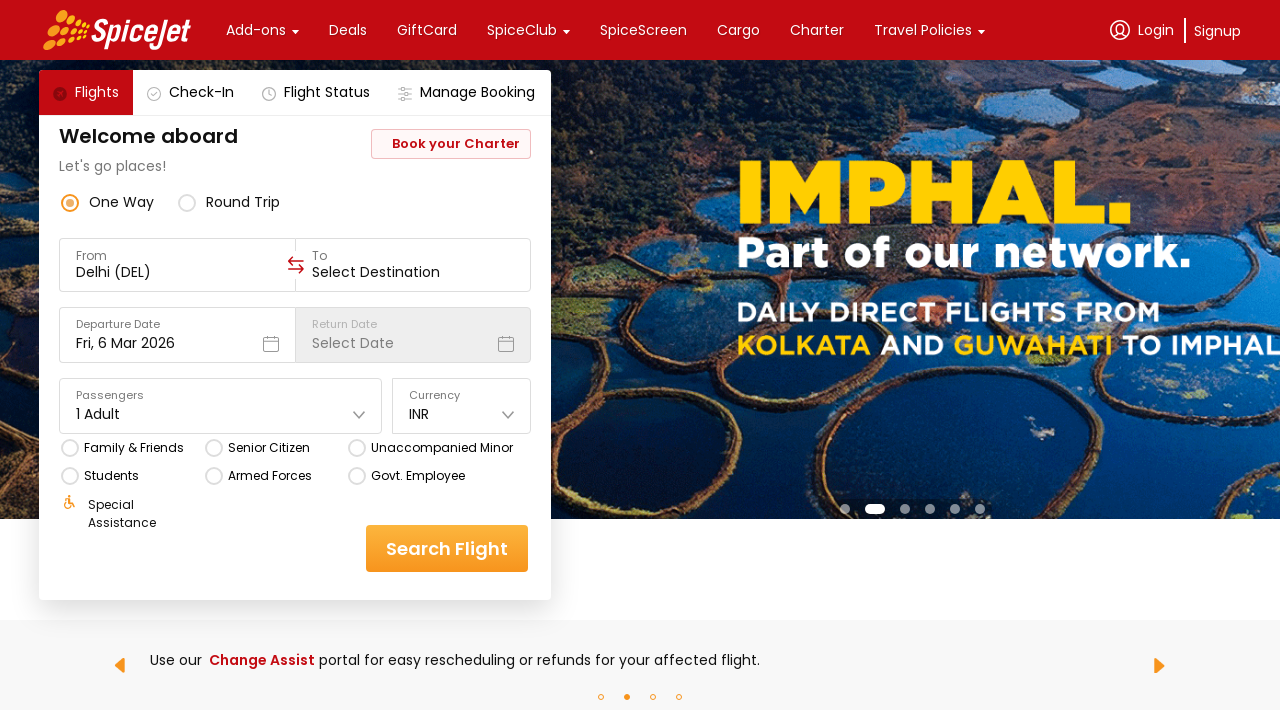